Tests handling of iframe content by navigating to a frames demo page and filling a text input located inside a nested frame.

Starting URL: https://ui.vision/demo/webtest/frames/

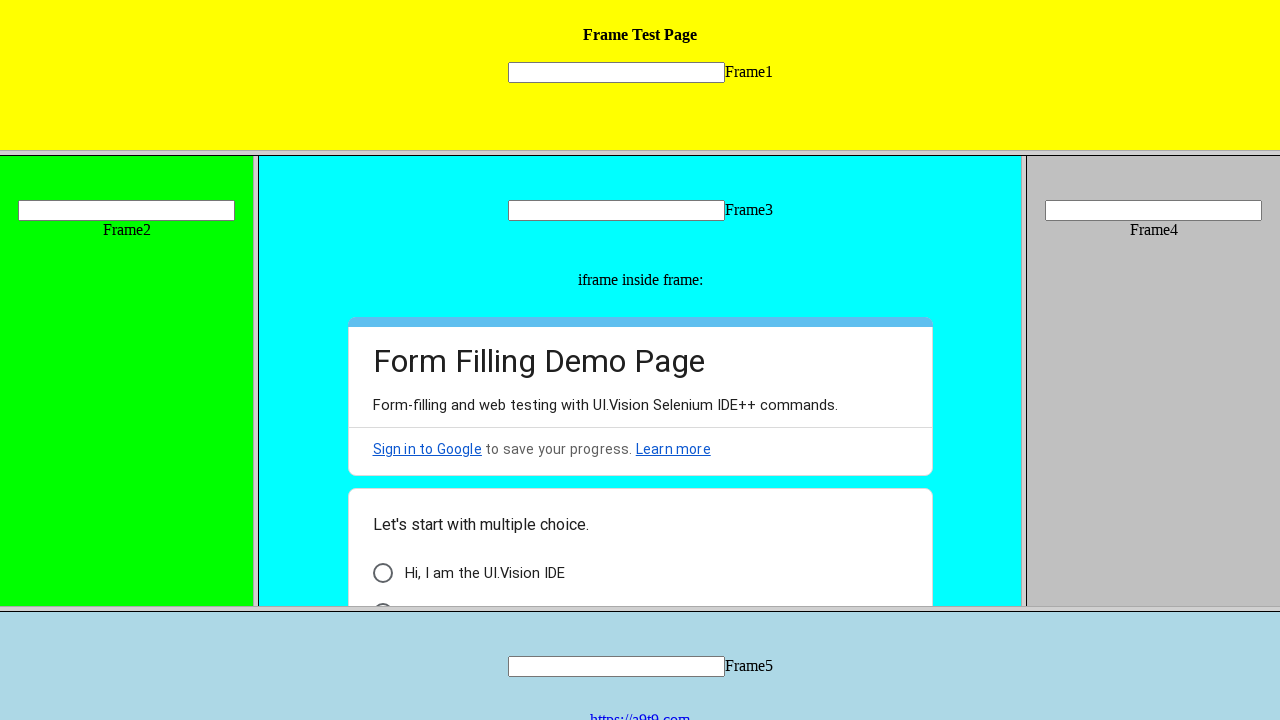

Navigated to frames demo page
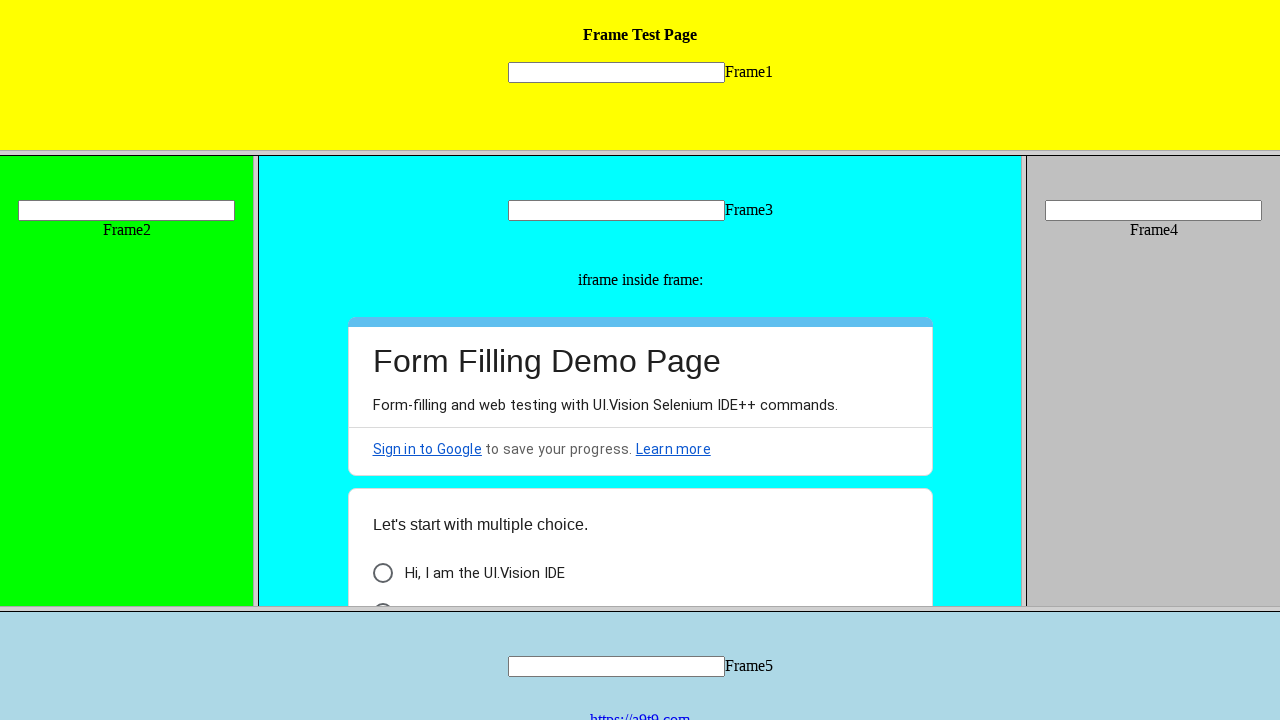

Located text input field inside nested frame
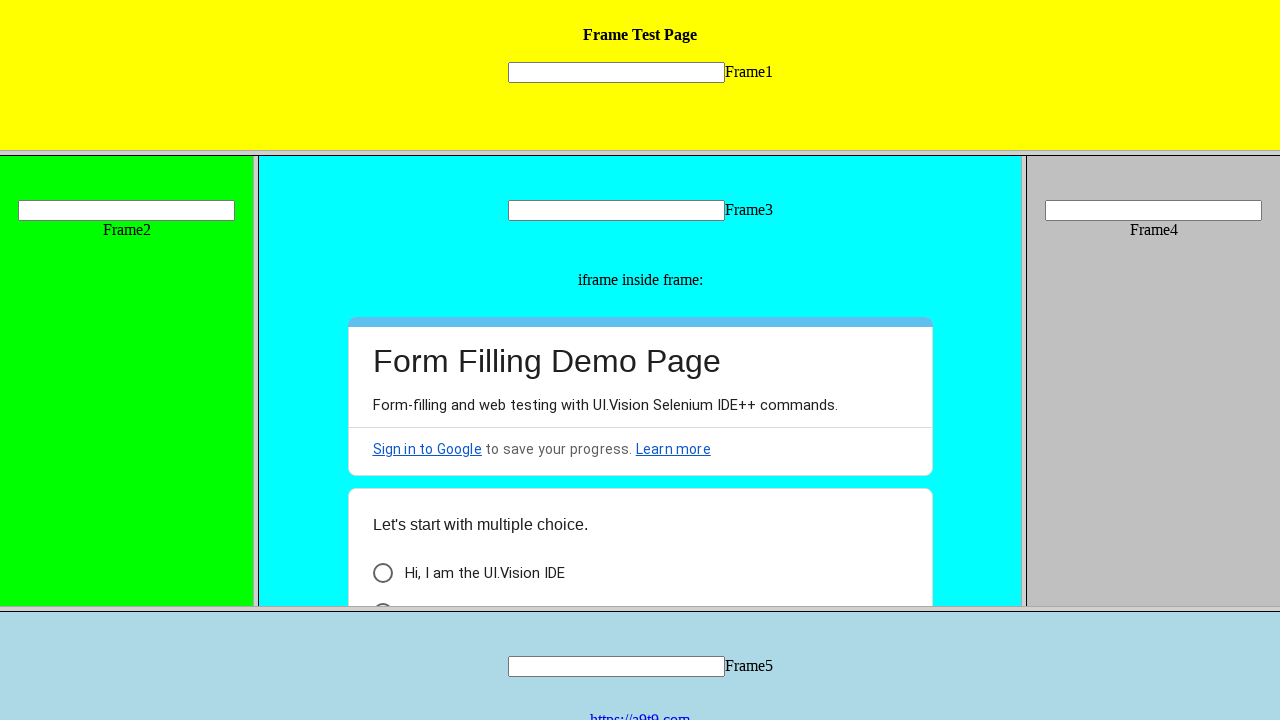

Filled text input with 'Hello' on frame[src='frame_1.html'] >> internal:control=enter-frame >> [name='mytext1']
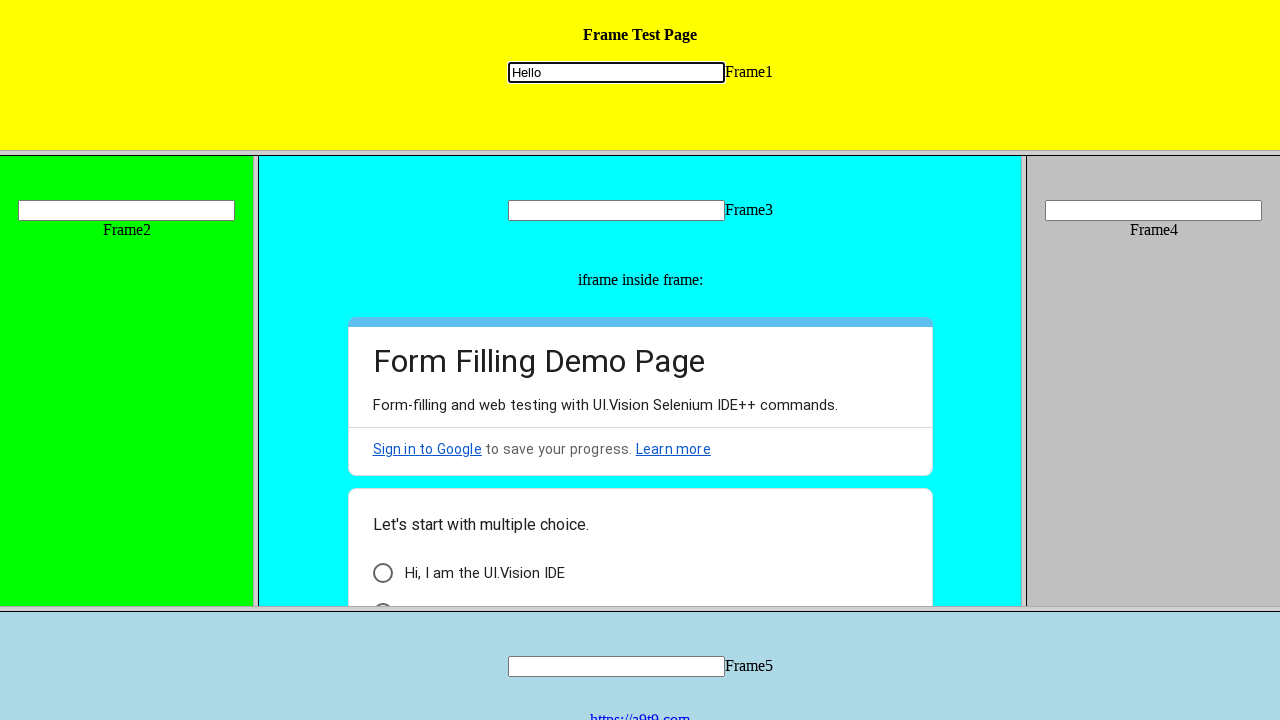

Waited 3 seconds for action to be visible
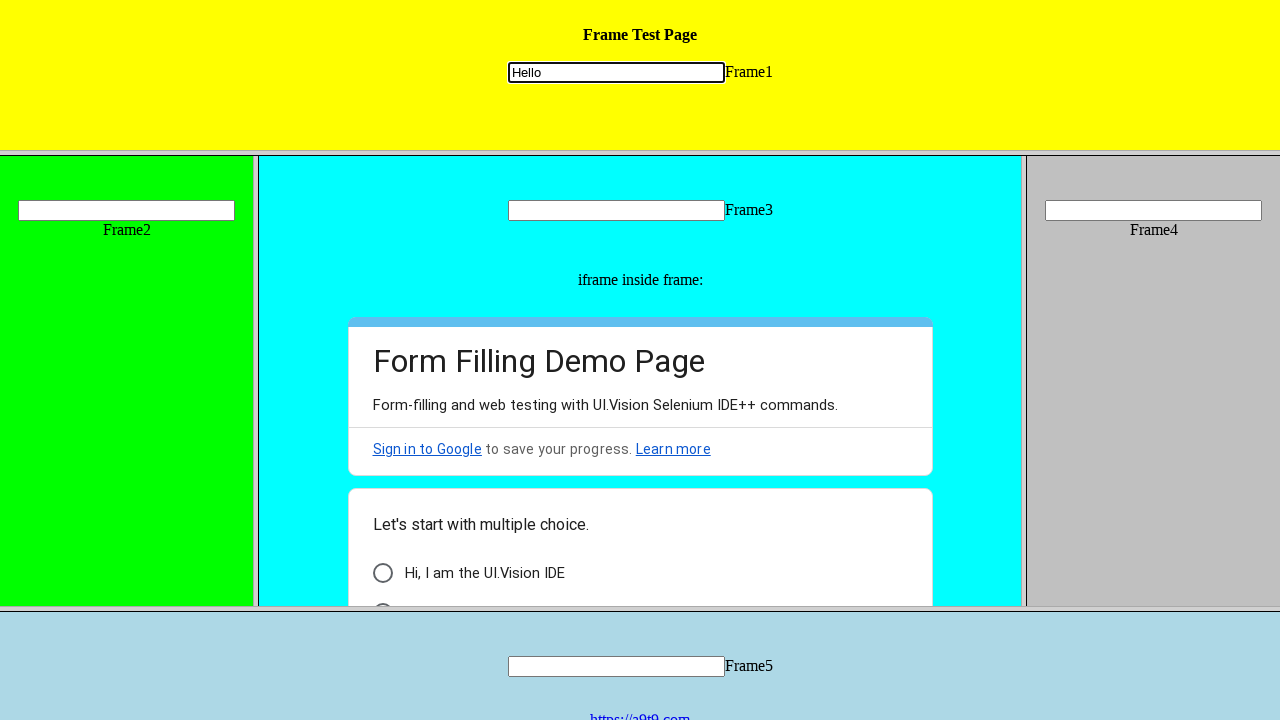

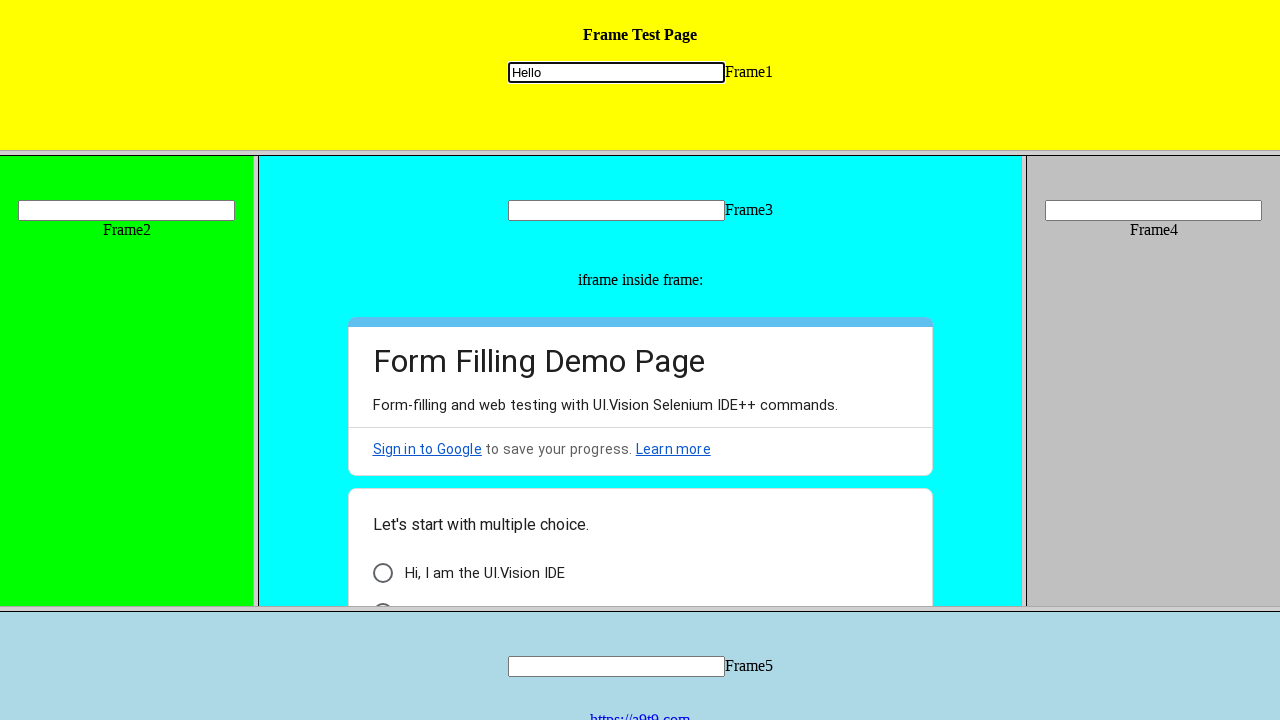